Tests iframe interaction and alert handling on W3Schools tryit editor by switching to iframe, clicking button to trigger alert, and accepting it

Starting URL: https://www.w3schools.com/js/tryit.asp?filename=tryjs_alert

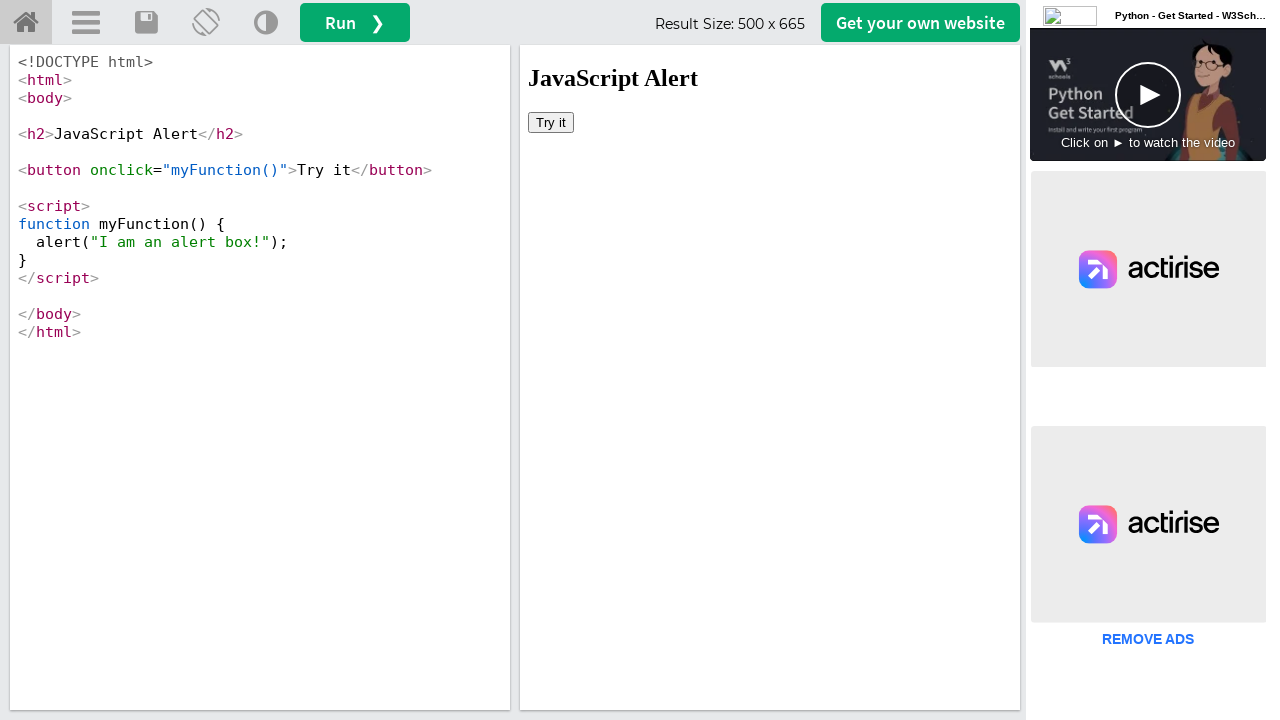

Located iframe with id 'iframeResult'
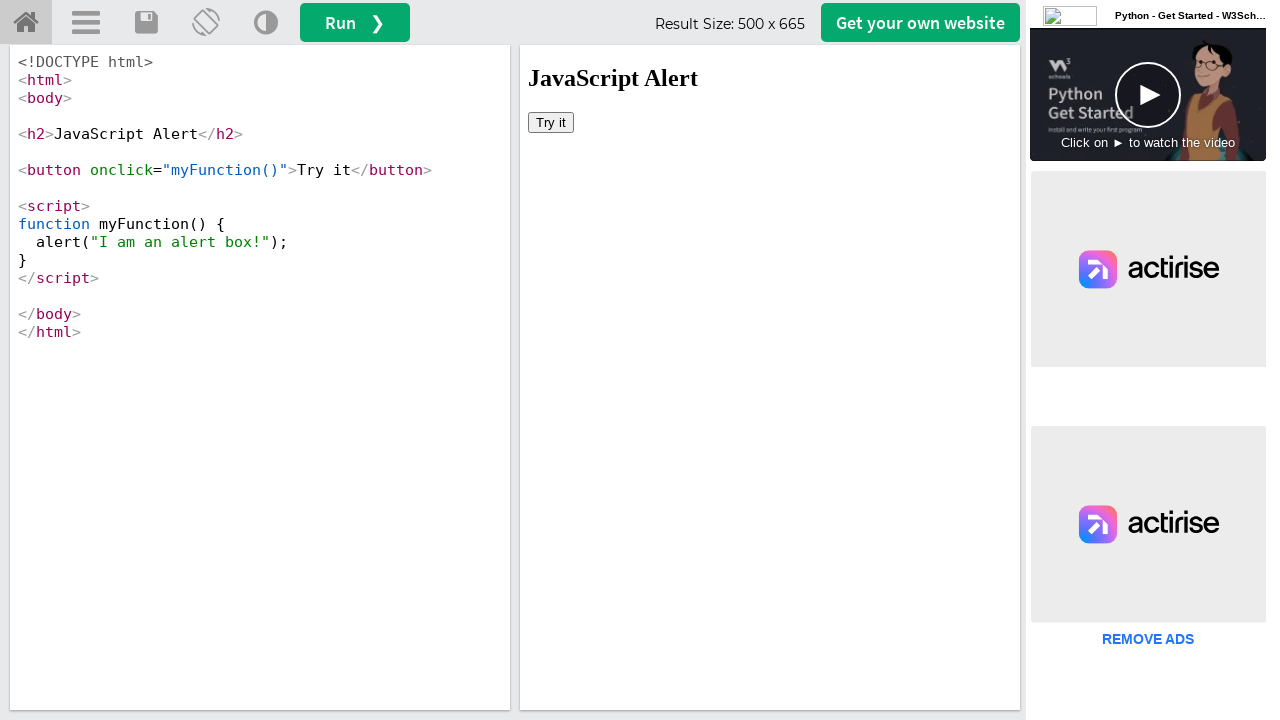

Clicked button in iframe to trigger alert at (551, 122) on #iframeResult >> internal:control=enter-frame >> xpath=/html/body/button
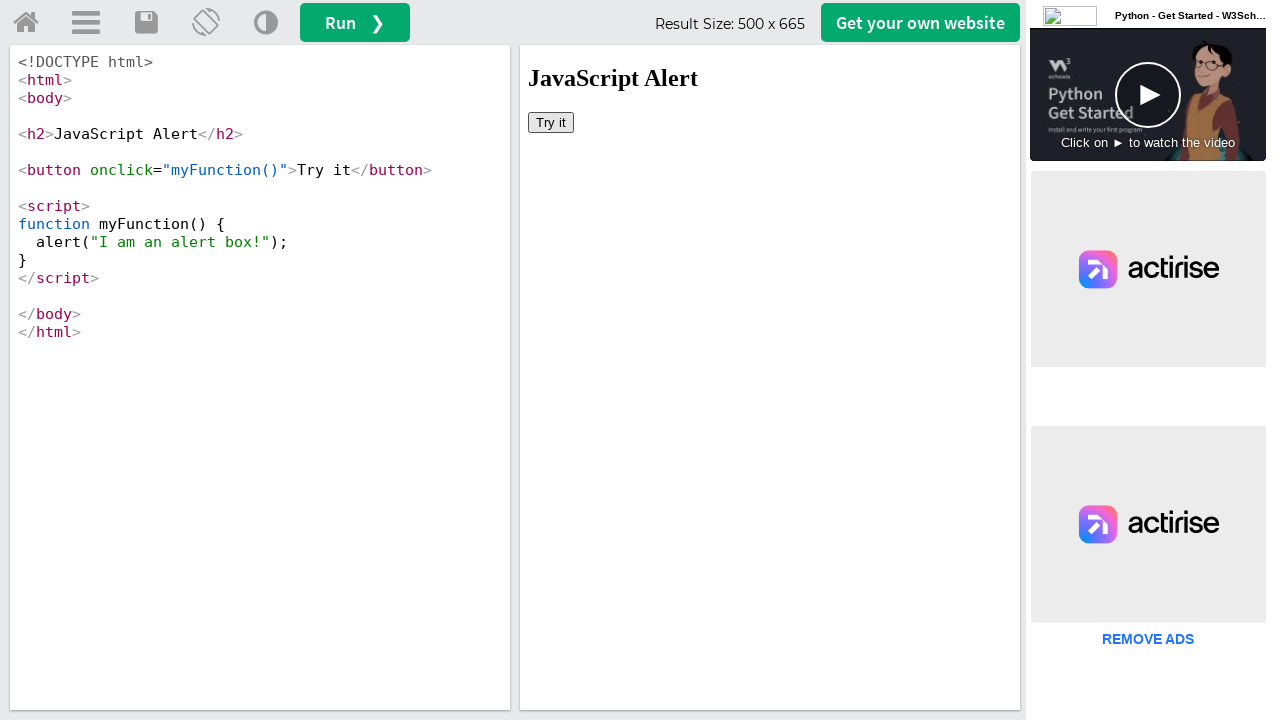

Set up dialog handler to accept alerts
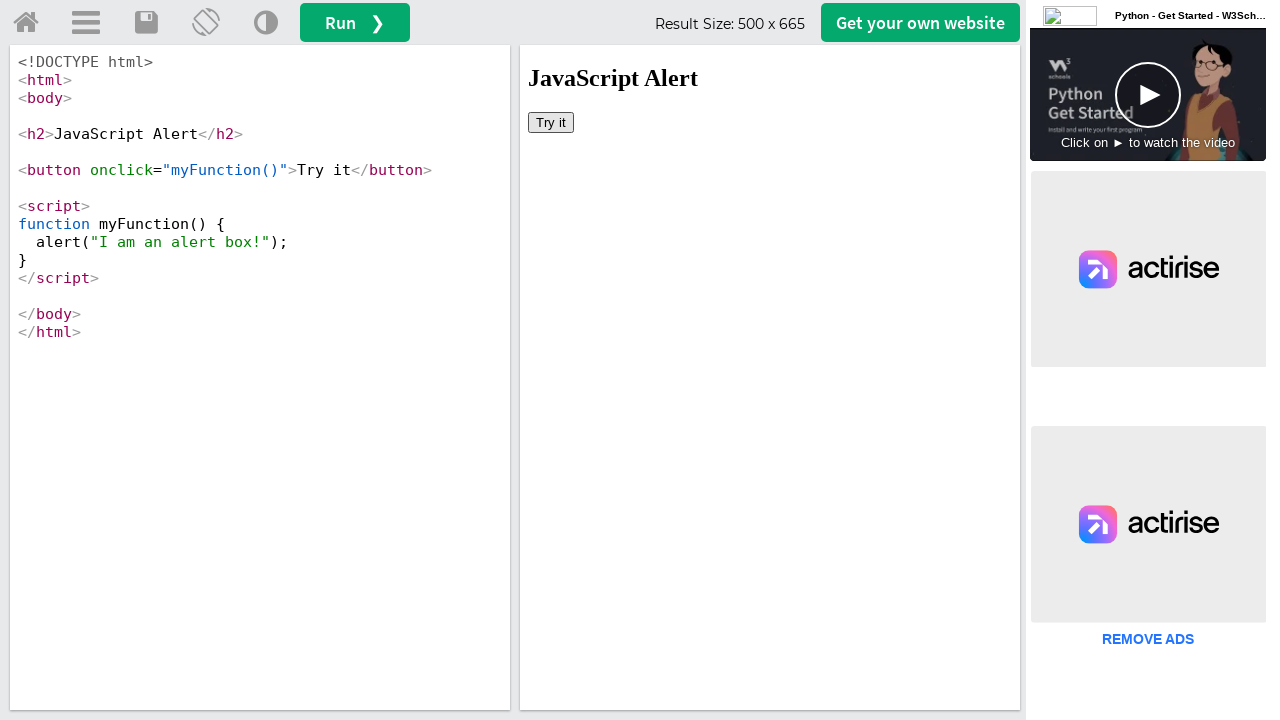

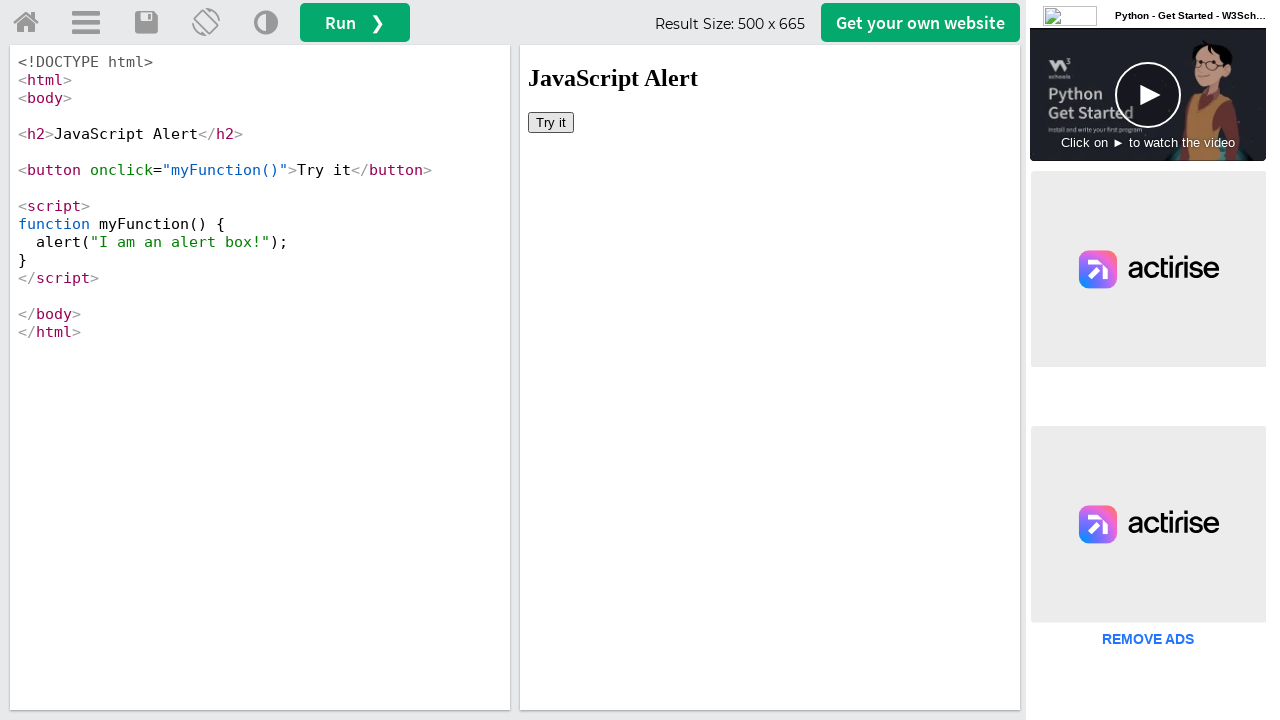